Tests that todo data persists after page reload

Starting URL: https://demo.playwright.dev/todomvc

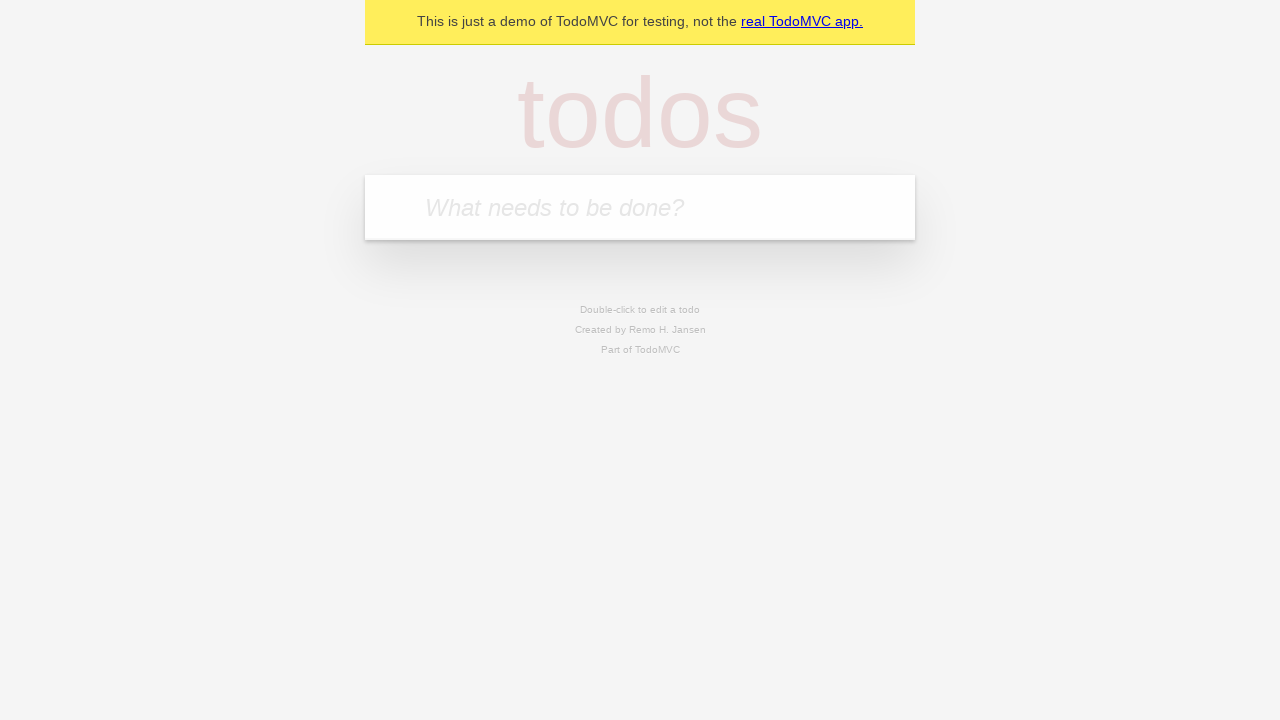

Filled todo input with 'buy some cheese' on internal:attr=[placeholder="What needs to be done?"i]
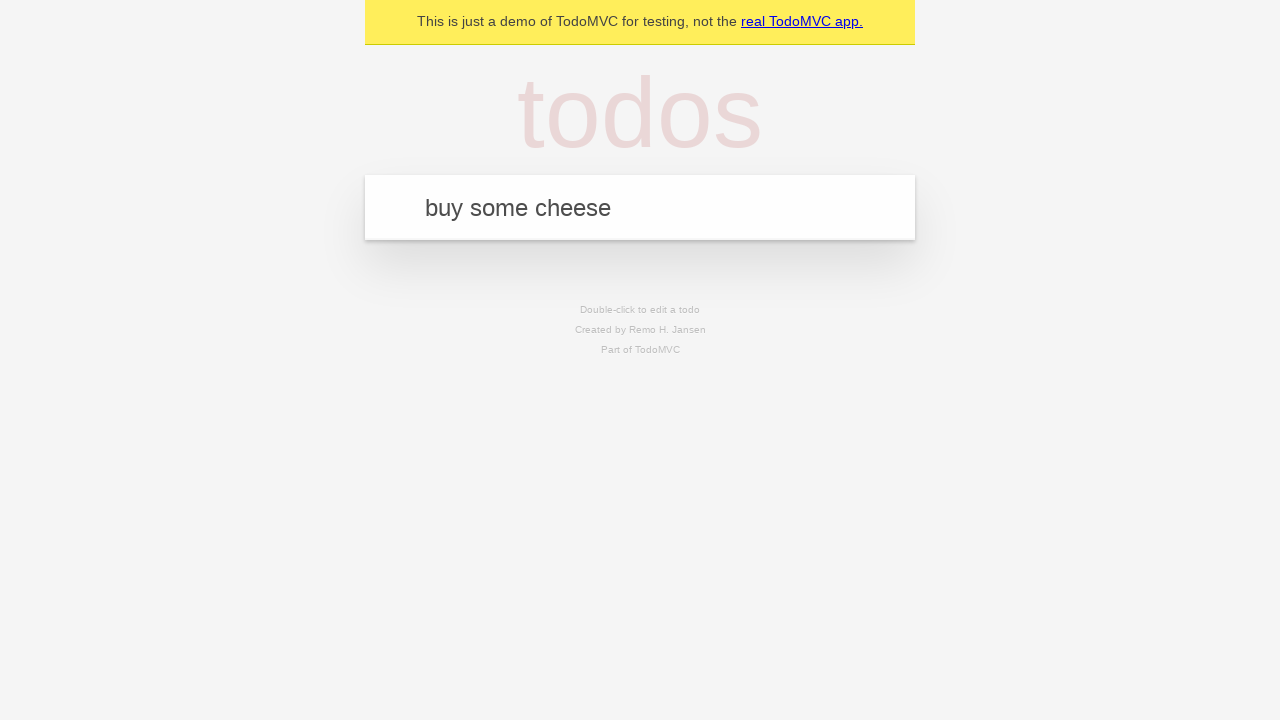

Pressed Enter to add first todo on internal:attr=[placeholder="What needs to be done?"i]
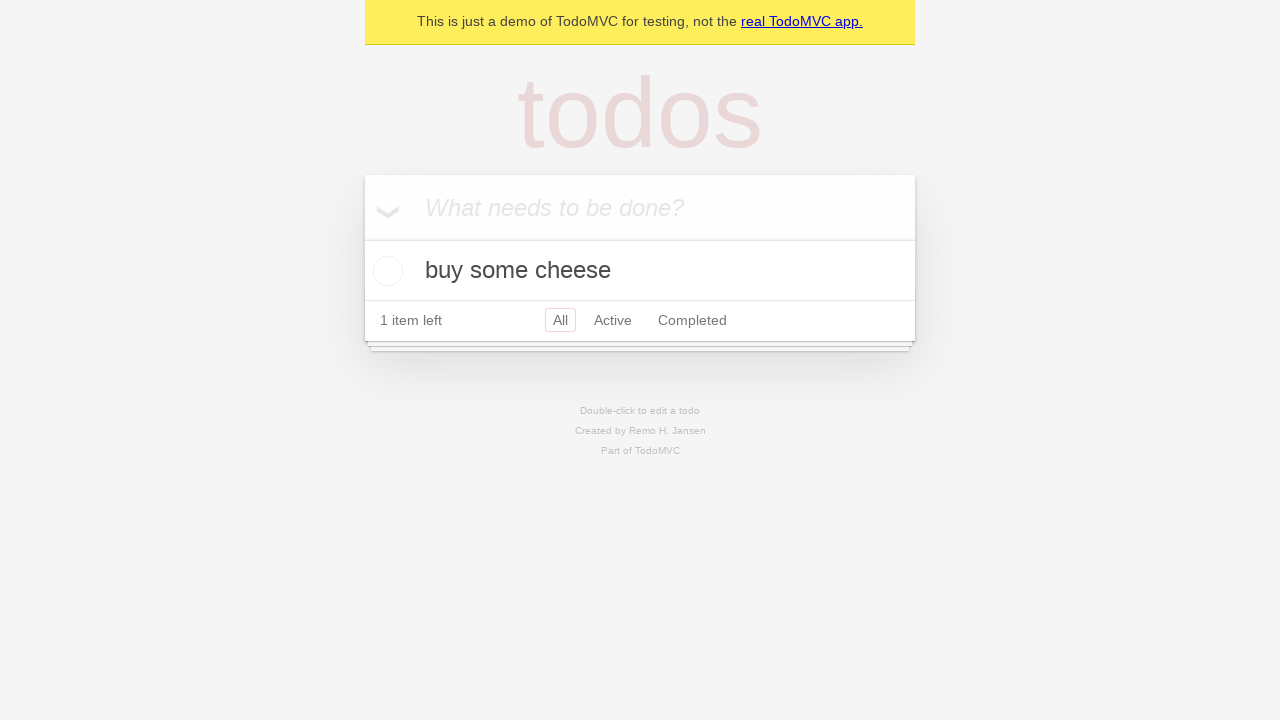

Filled todo input with 'feed the cat' on internal:attr=[placeholder="What needs to be done?"i]
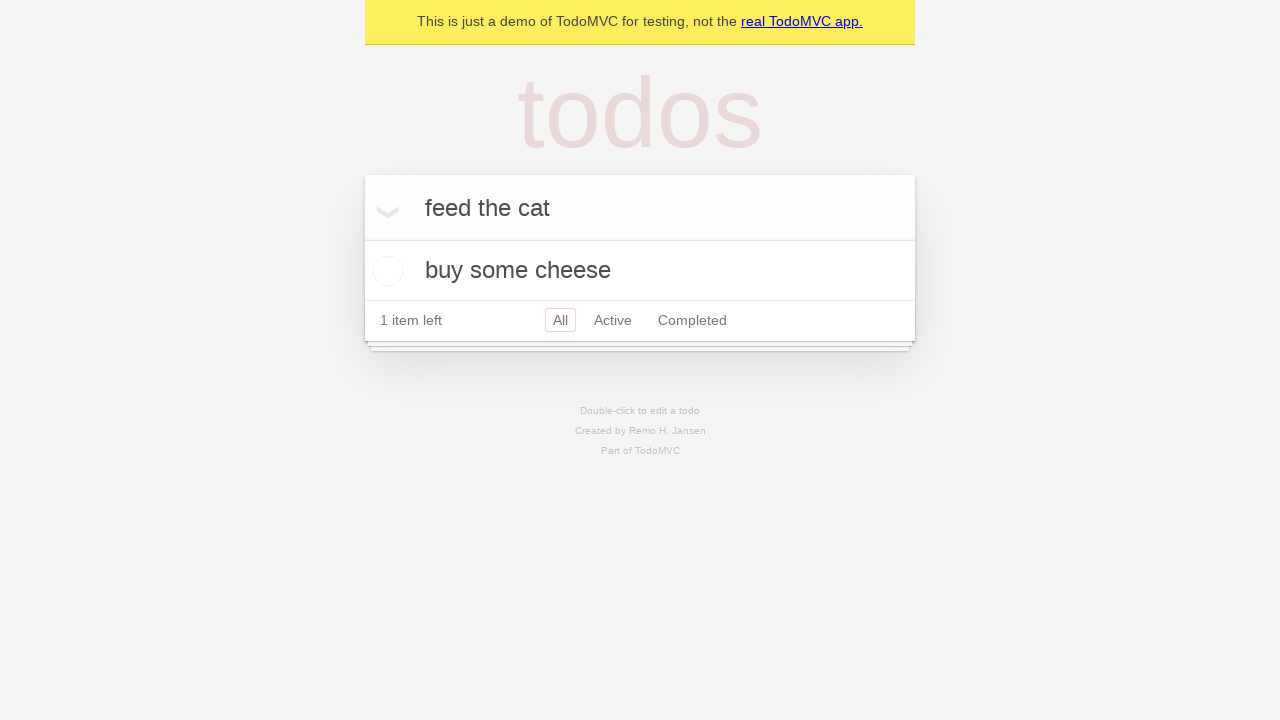

Pressed Enter to add second todo on internal:attr=[placeholder="What needs to be done?"i]
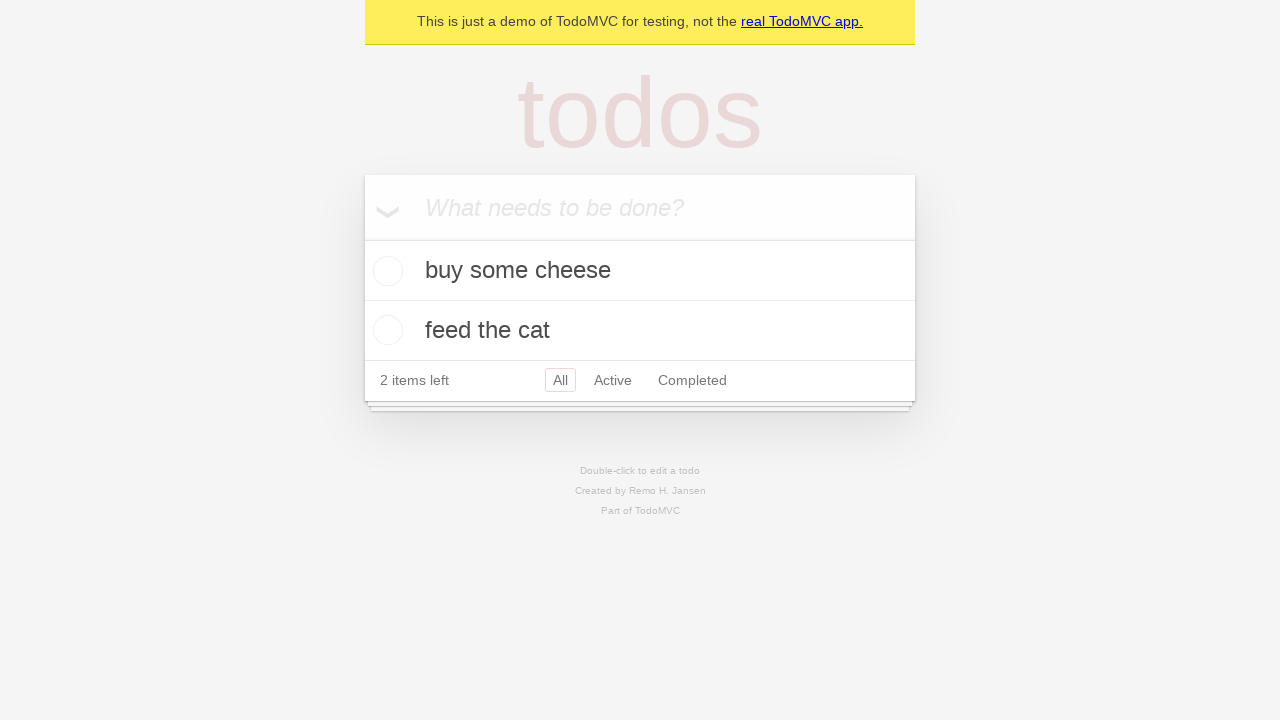

Checked first todo item at (385, 271) on internal:testid=[data-testid="todo-item"s] >> nth=0 >> internal:role=checkbox
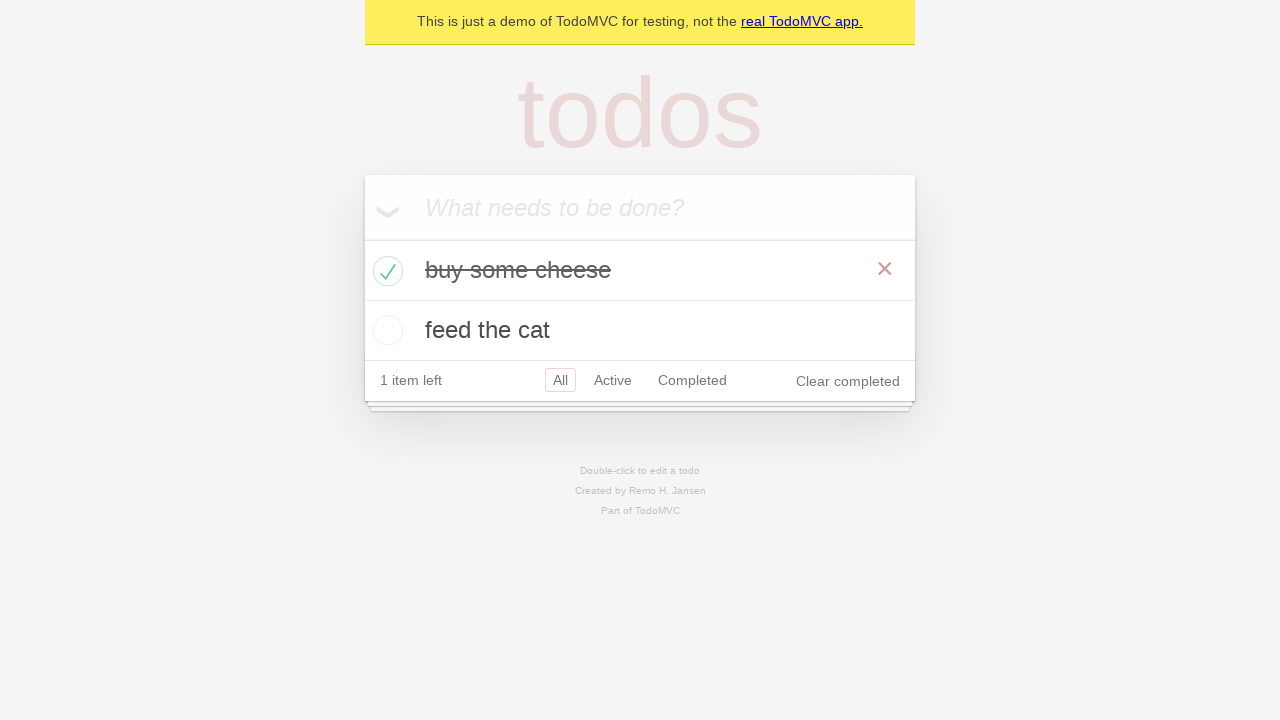

Reloaded page to test data persistence
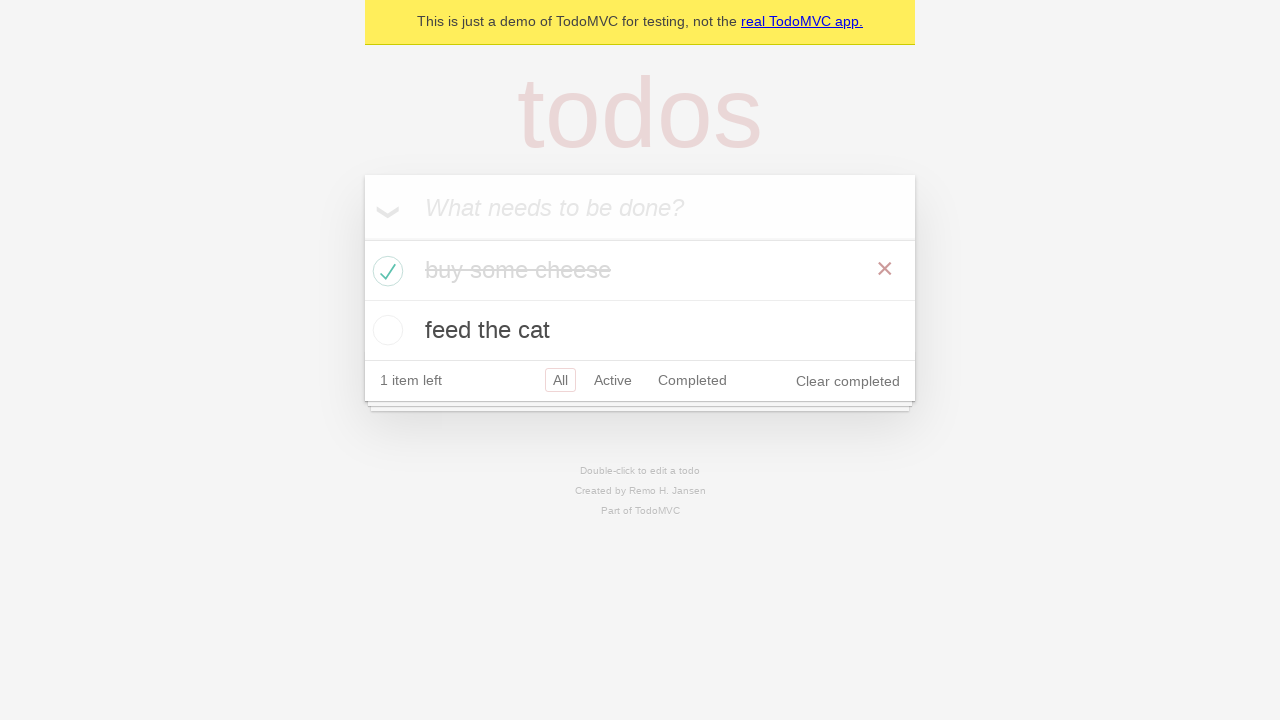

Waited for todo items to be restored after page reload
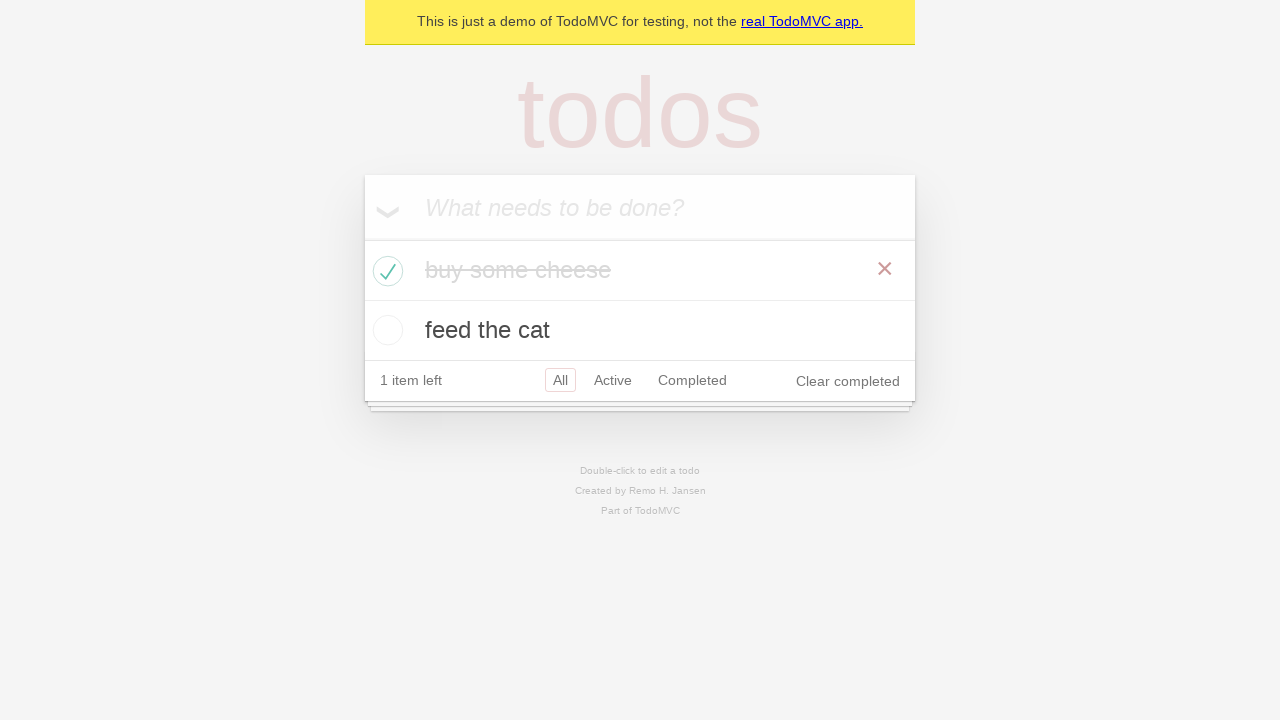

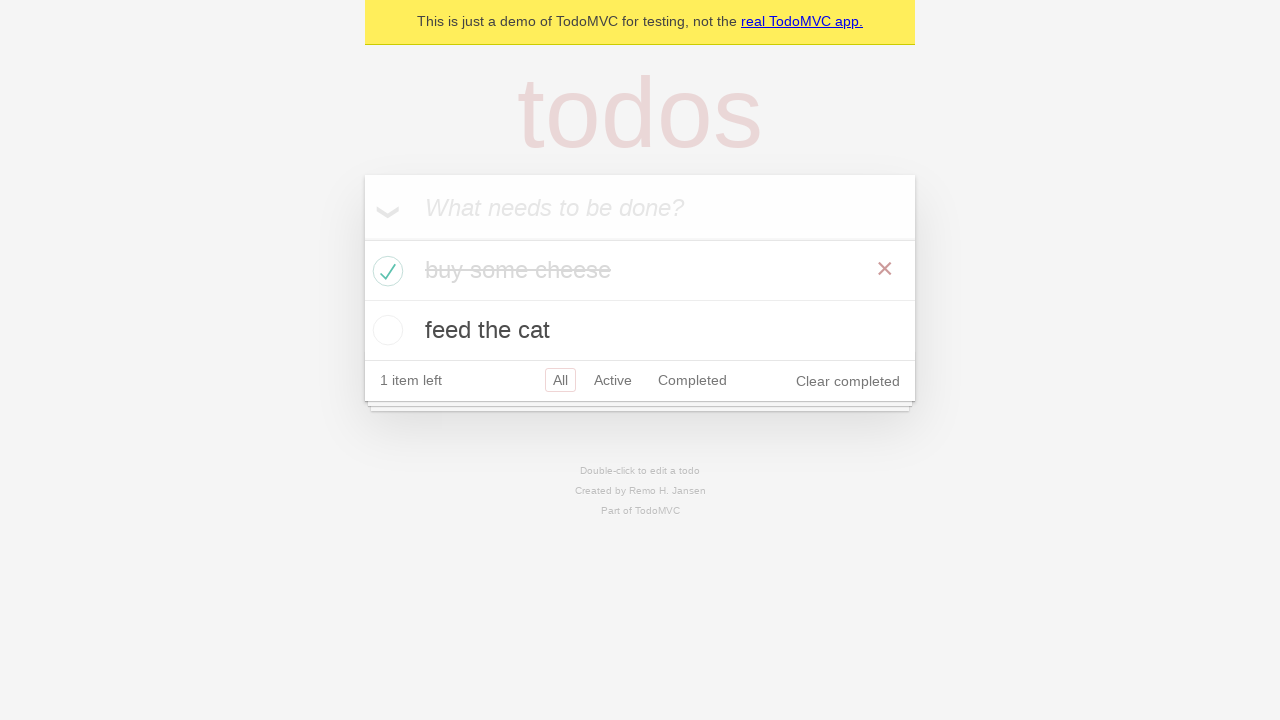